Tests JavaScript scroll functionality by scrolling to different positions on the page using scrollTo and scrollBy methods

Starting URL: https://www.hyrtutorials.com/

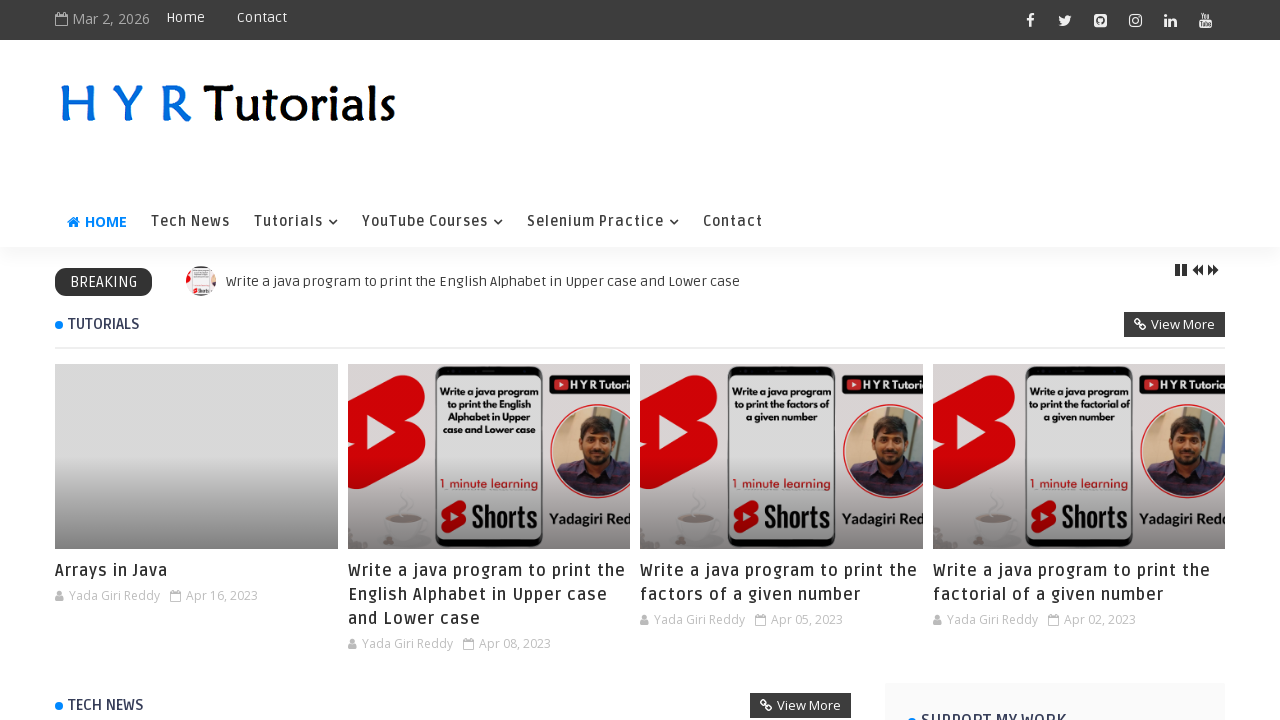

Scrolled to 3000 pixels from top using scrollTo method
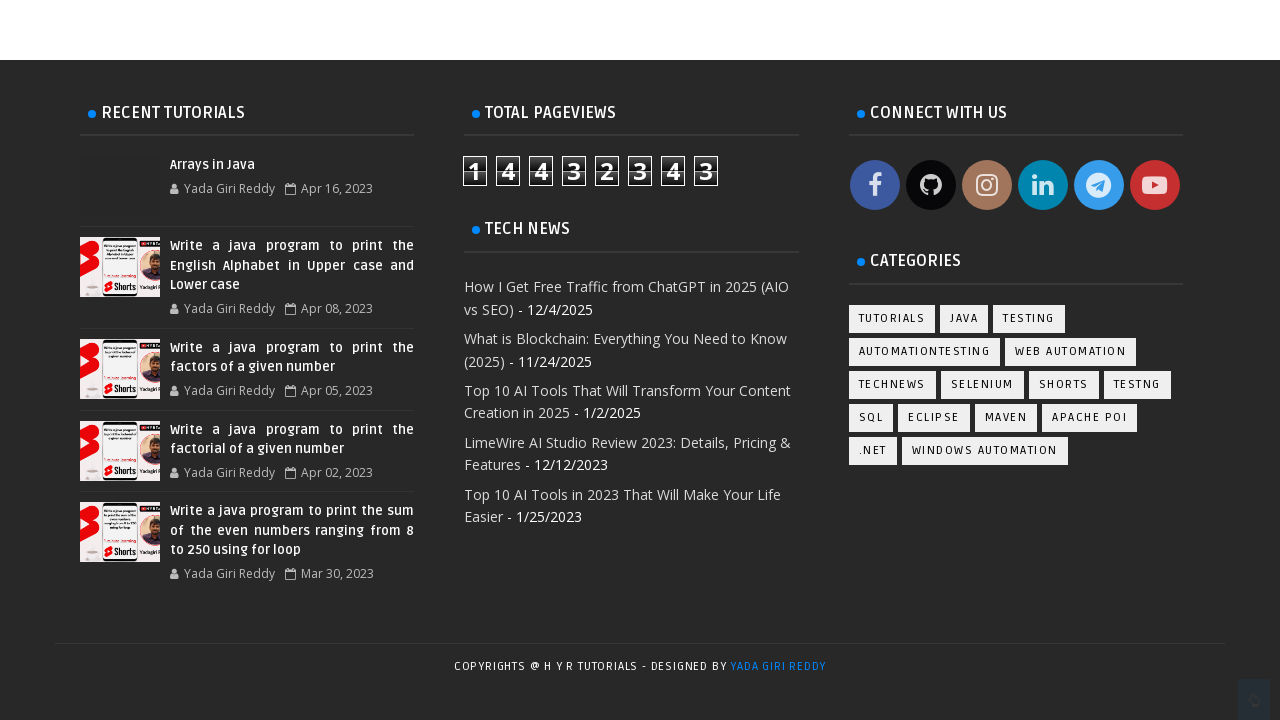

Waited 1000ms for scroll to complete
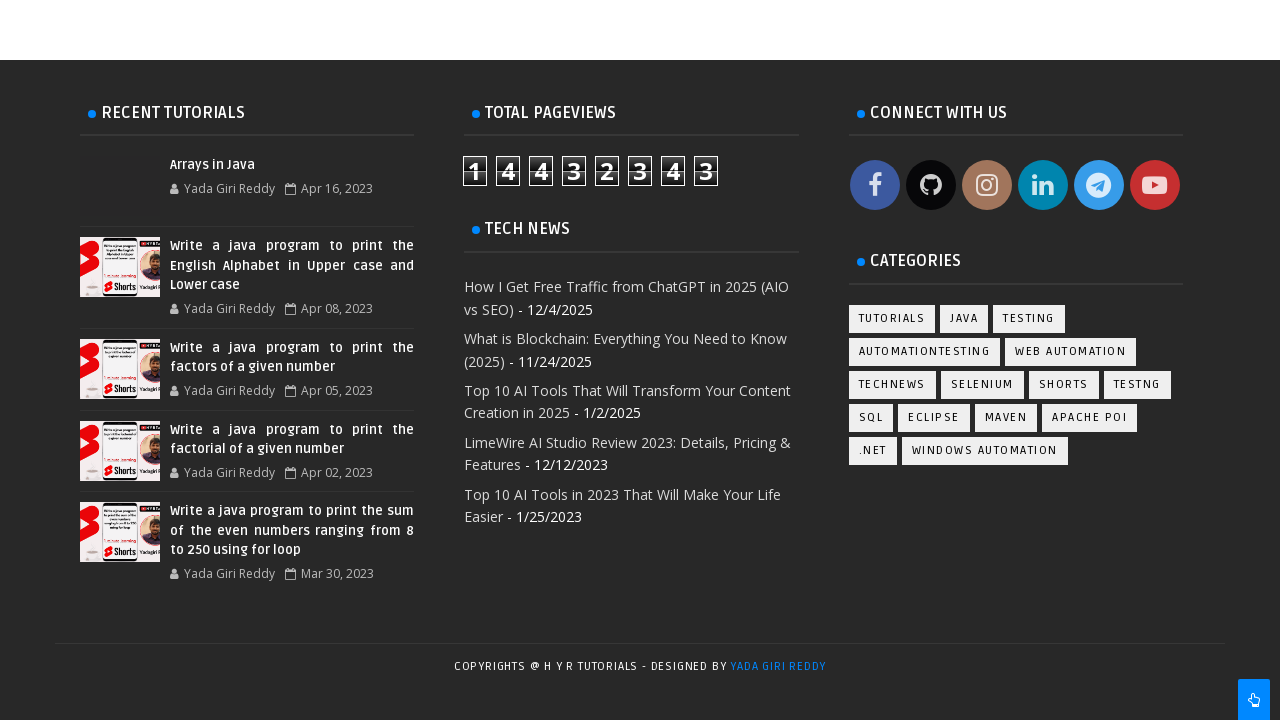

Scrolled to 1000 pixels from top using scrollTo method
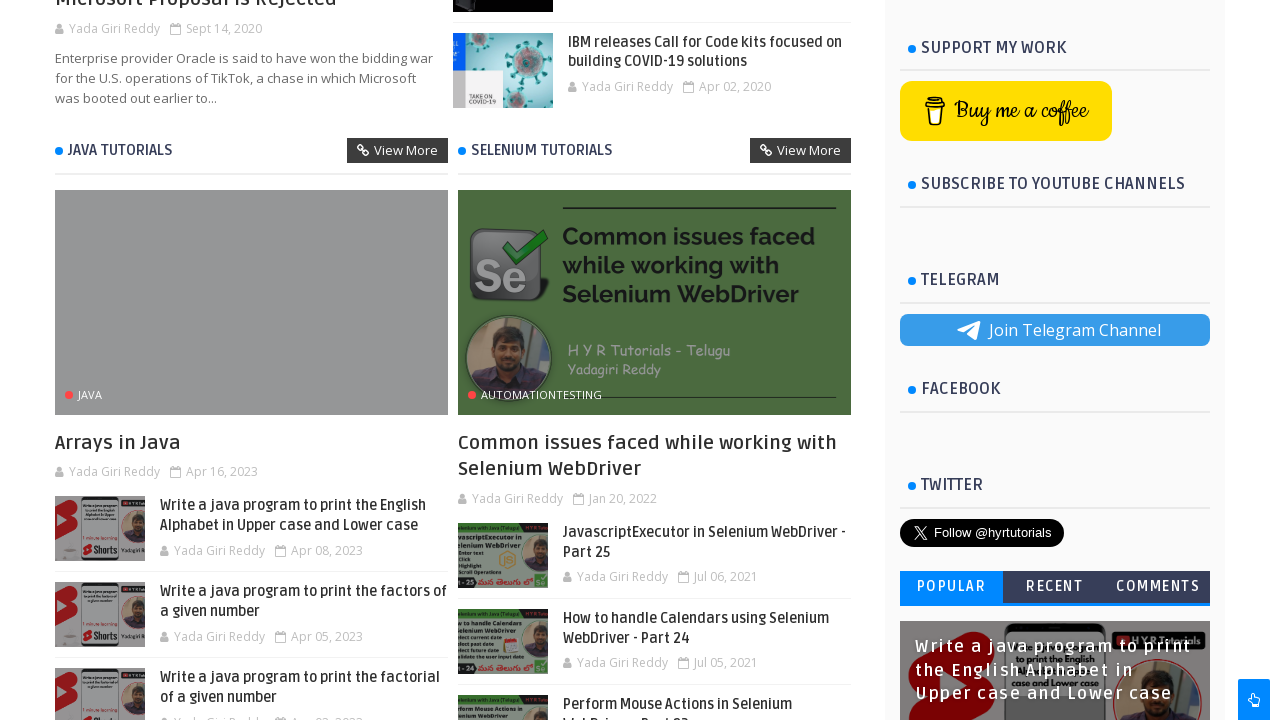

Waited 1000ms for scroll to complete
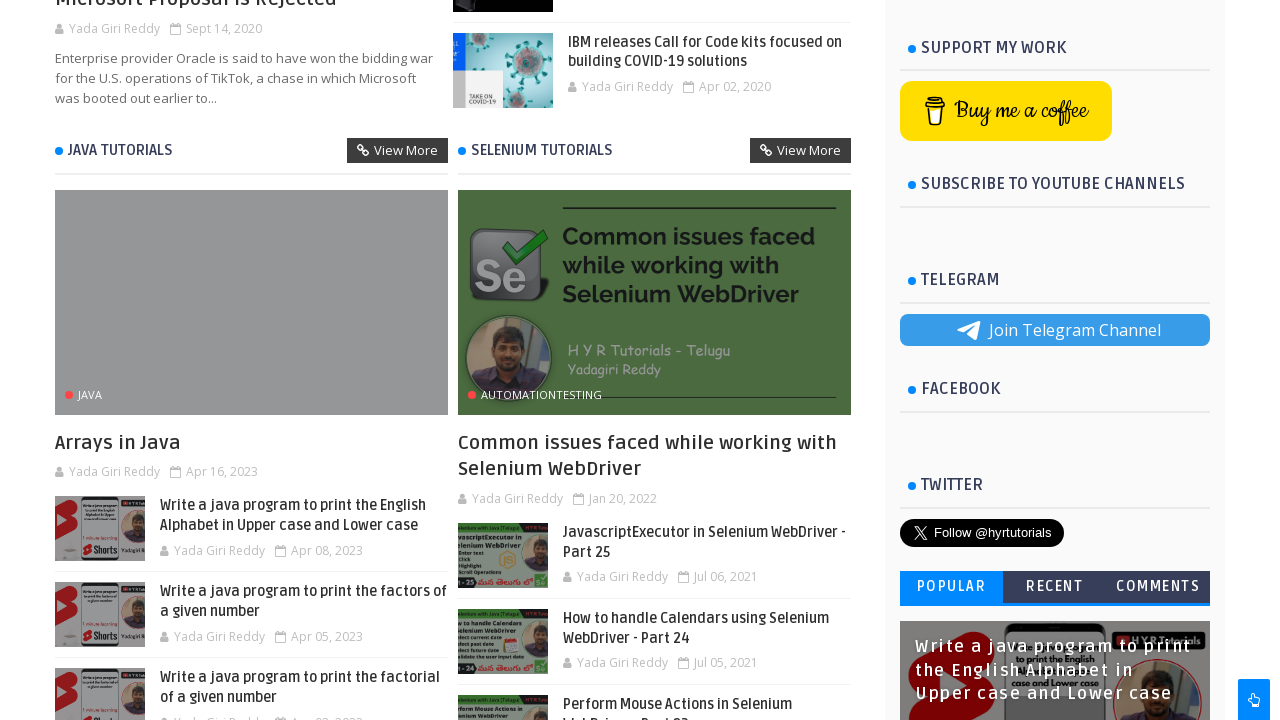

Scrolled down by 500 pixels from current position using scrollBy method
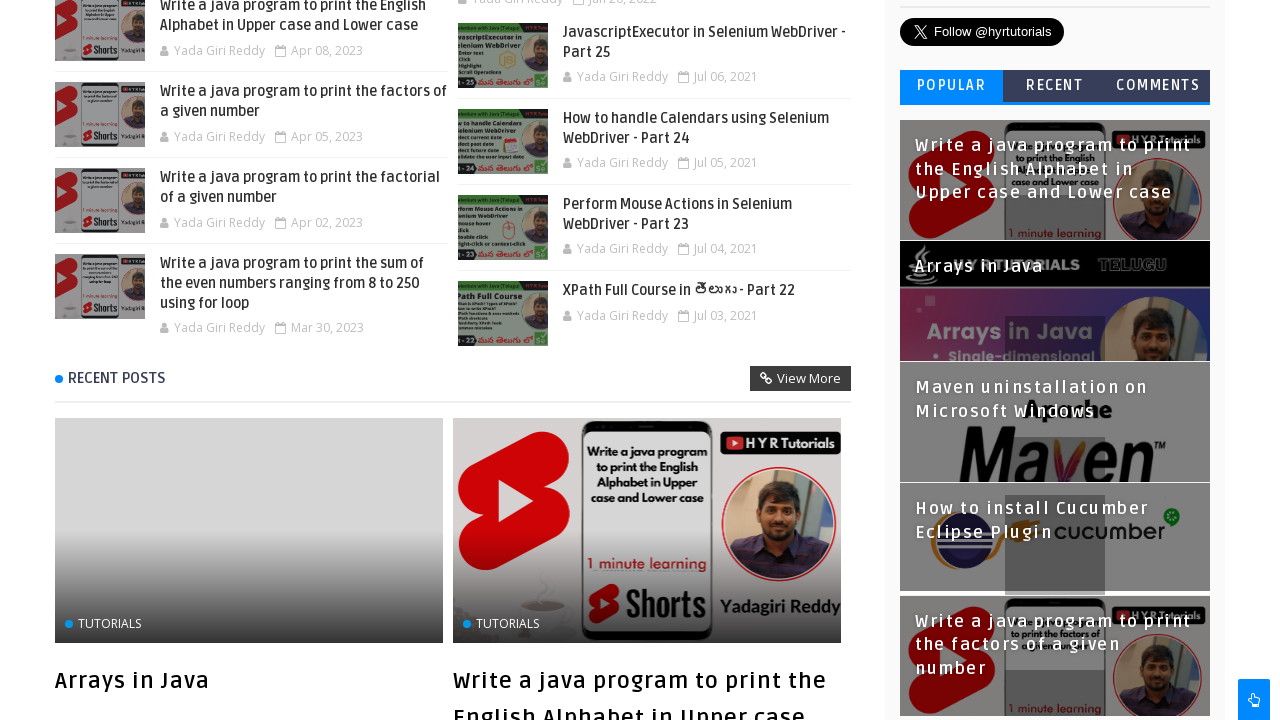

Waited 1000ms to observe final scroll position
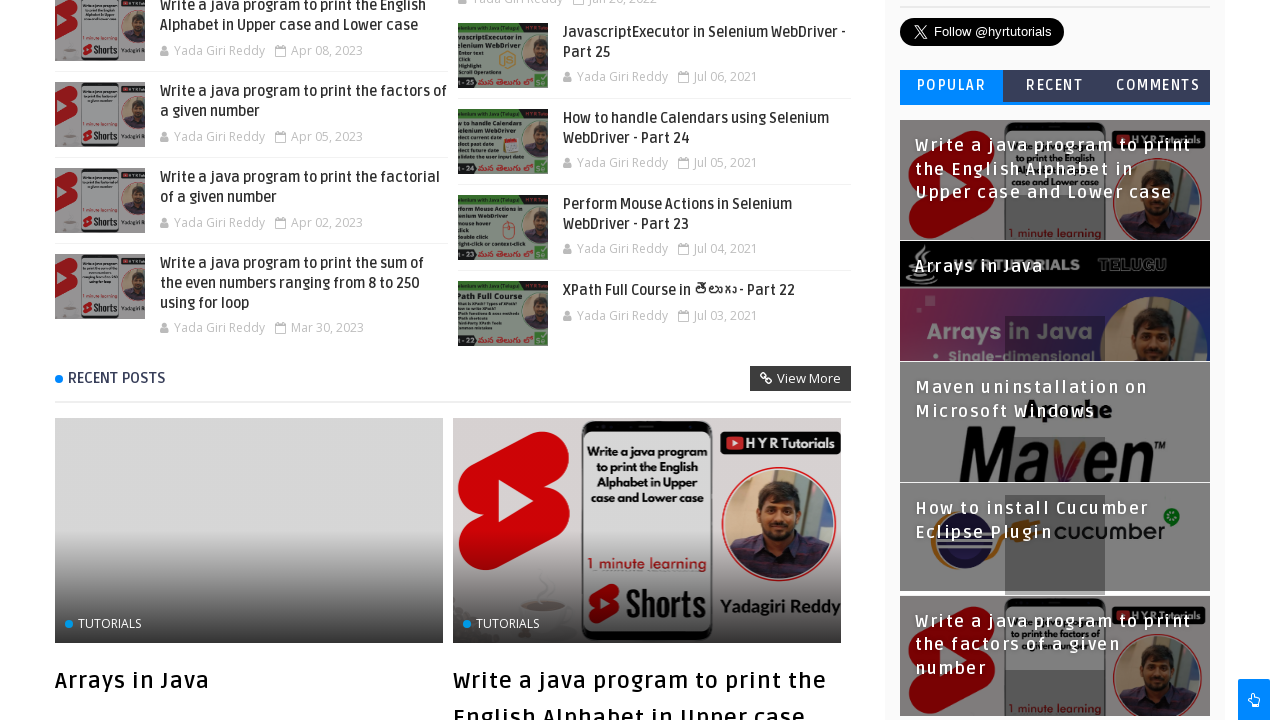

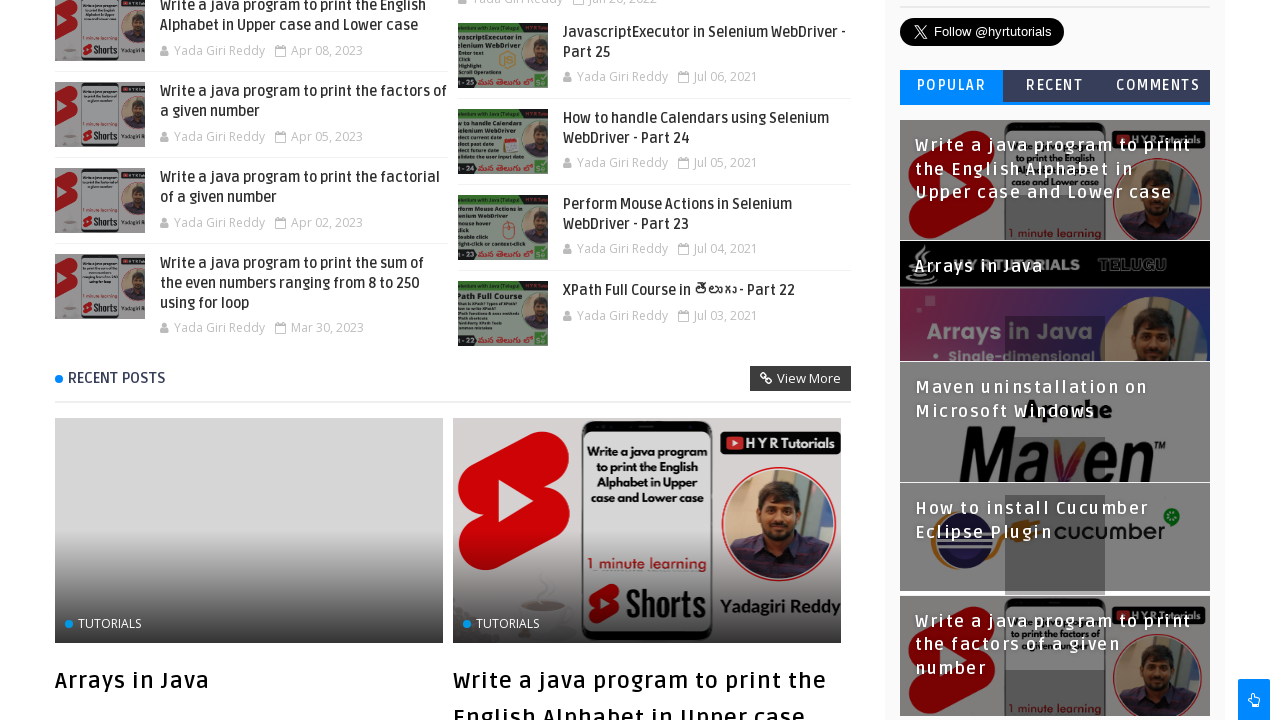